Navigates to CoinMarketCap Bitcoin page and verifies that price and market cap information are displayed on the page.

Starting URL: https://coinmarketcap.com/currencies/bitcoin/

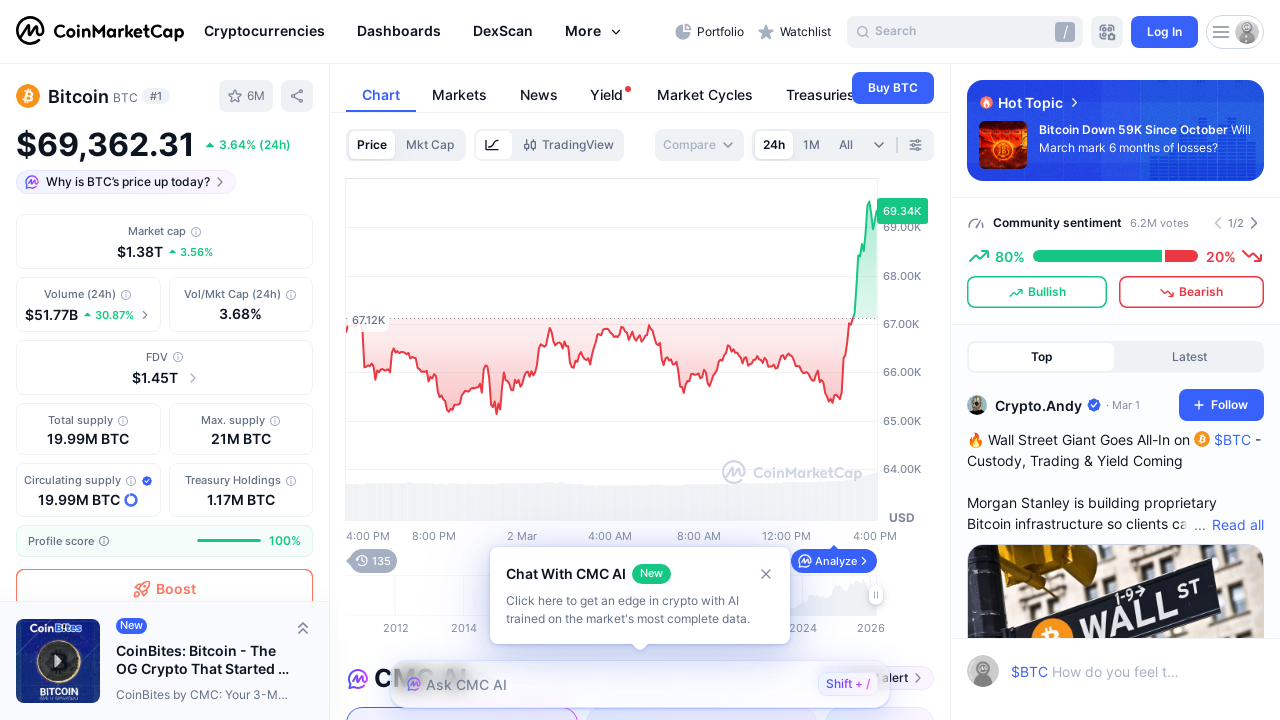

Navigated to CoinMarketCap Bitcoin page
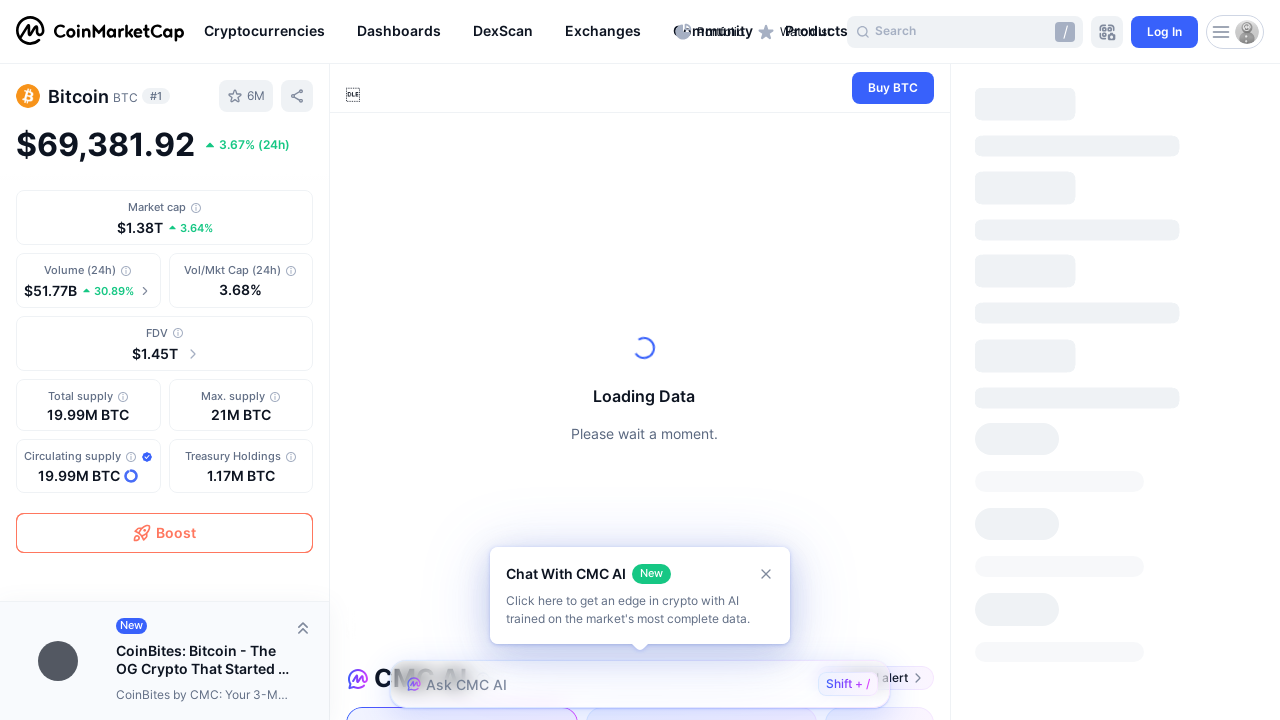

Bitcoin price element loaded
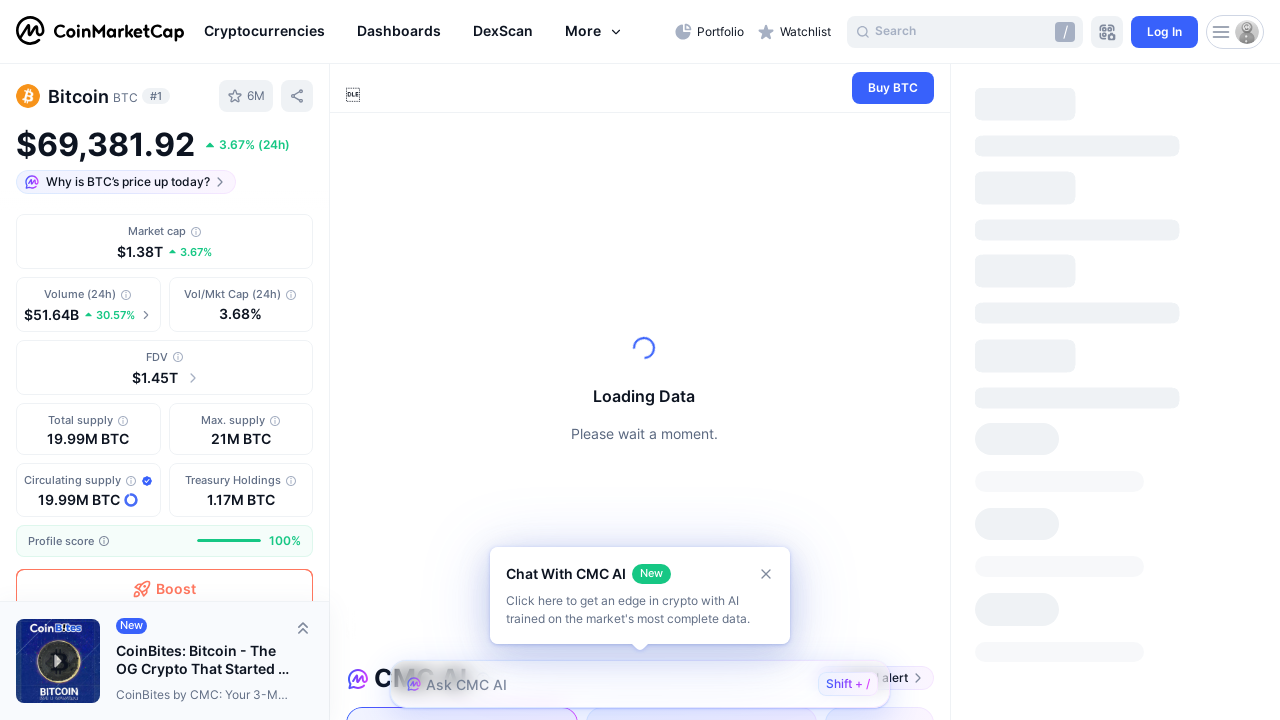

Market cap information loaded
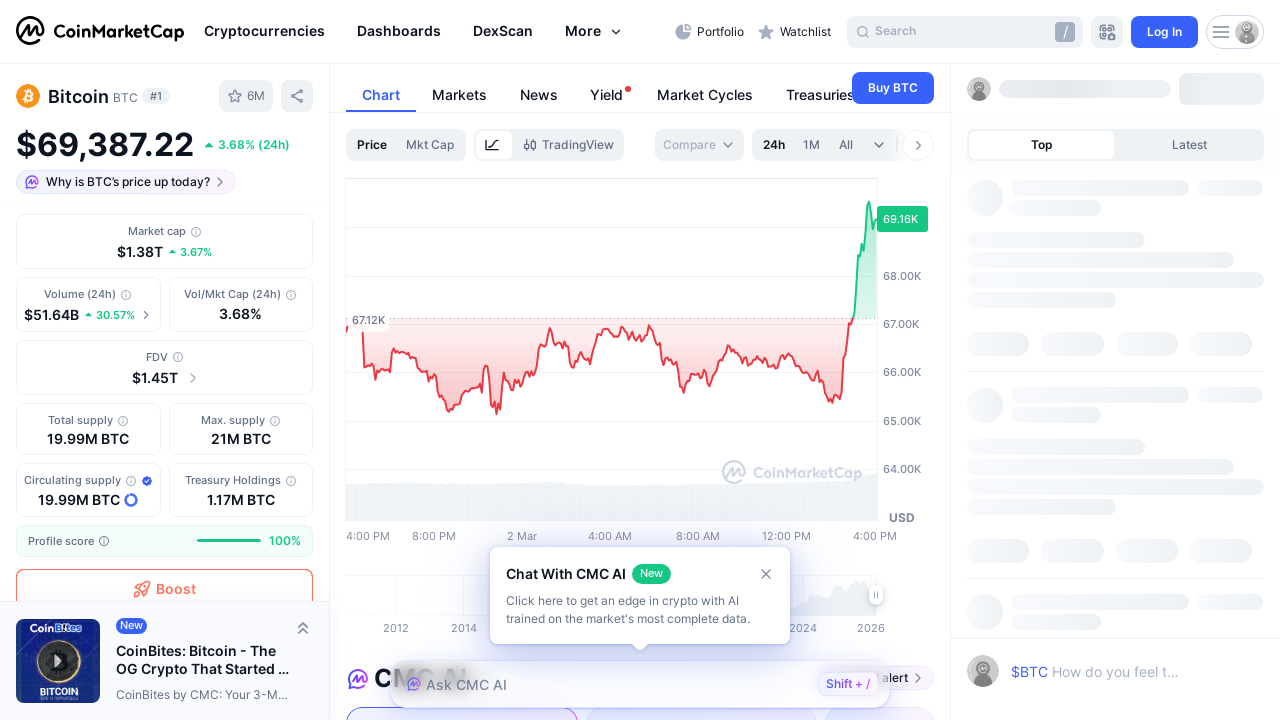

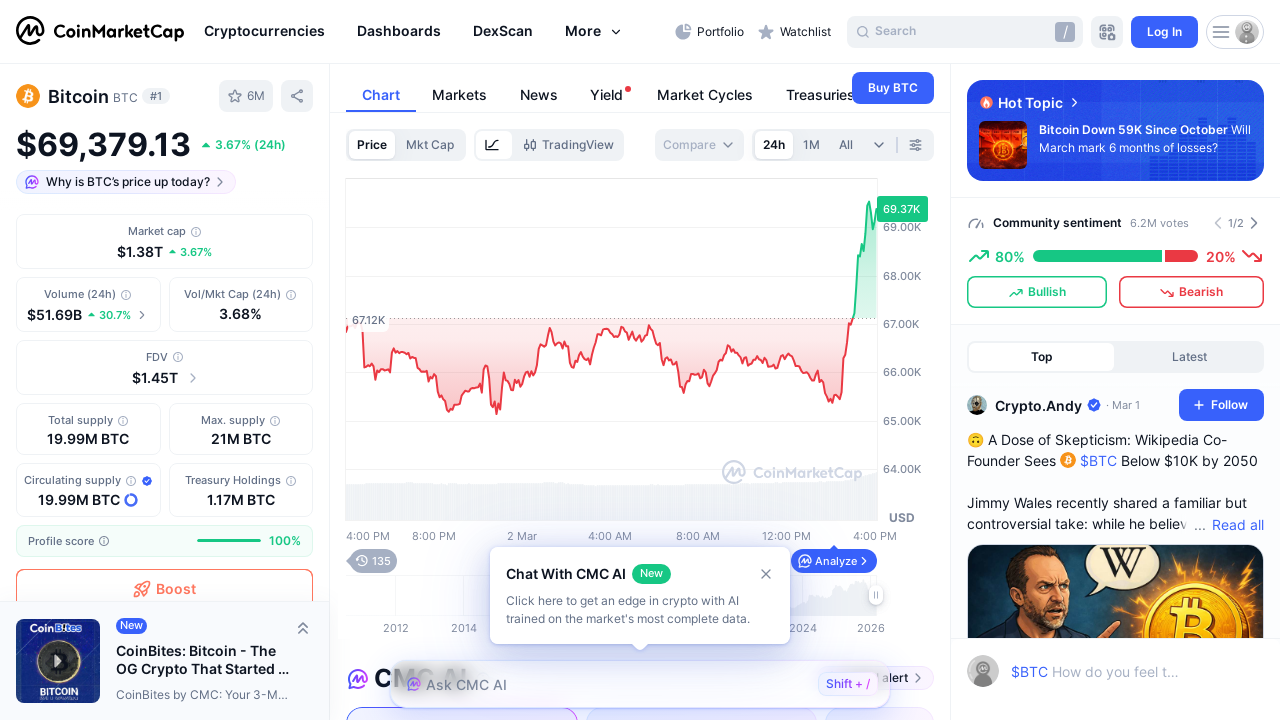